Tests adding todo items by creating two items and verifying they appear in the list with correct text

Starting URL: https://demo.playwright.dev/todomvc

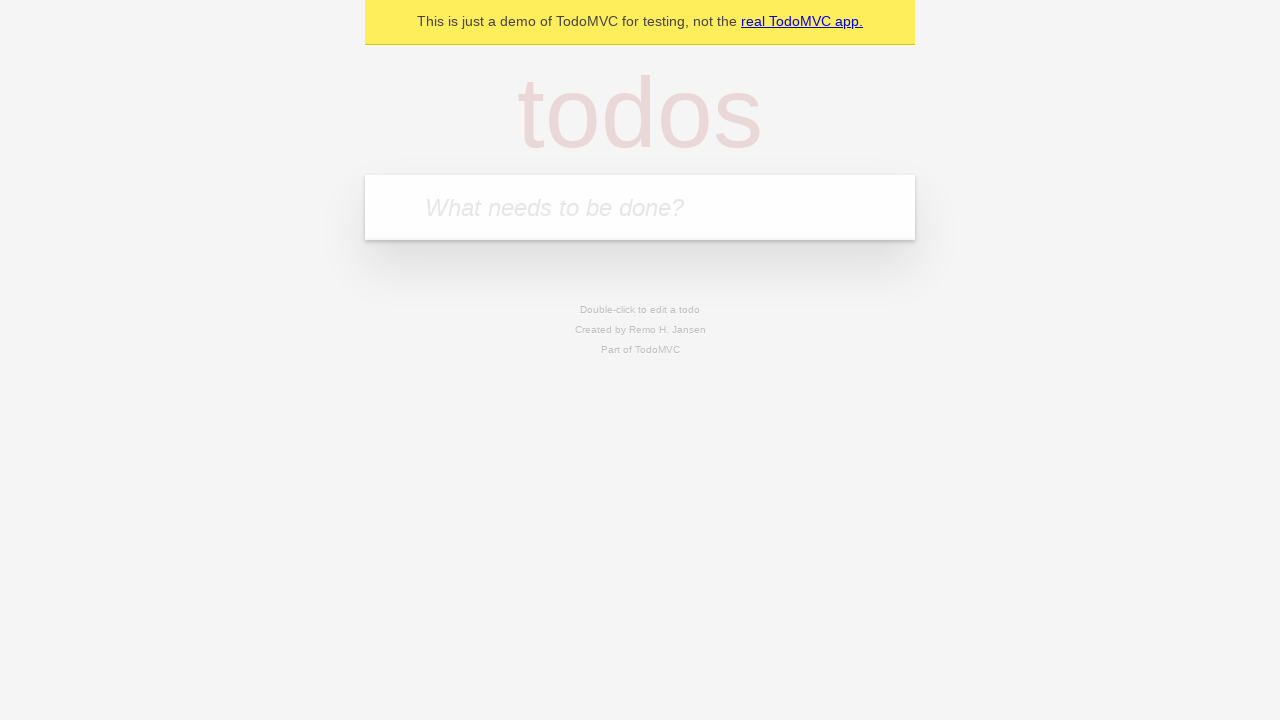

Located the todo input field with placeholder 'What needs to be done?'
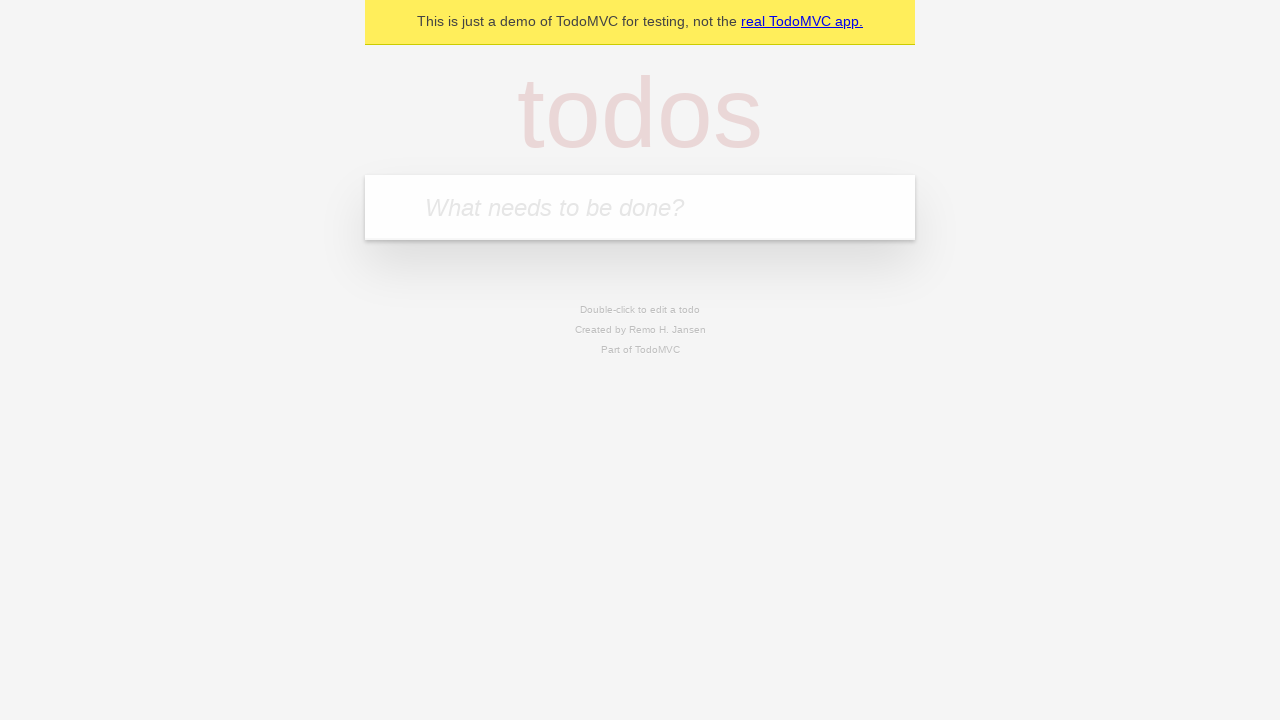

Filled first todo item with 'buy some cheese' on internal:attr=[placeholder="What needs to be done?"i]
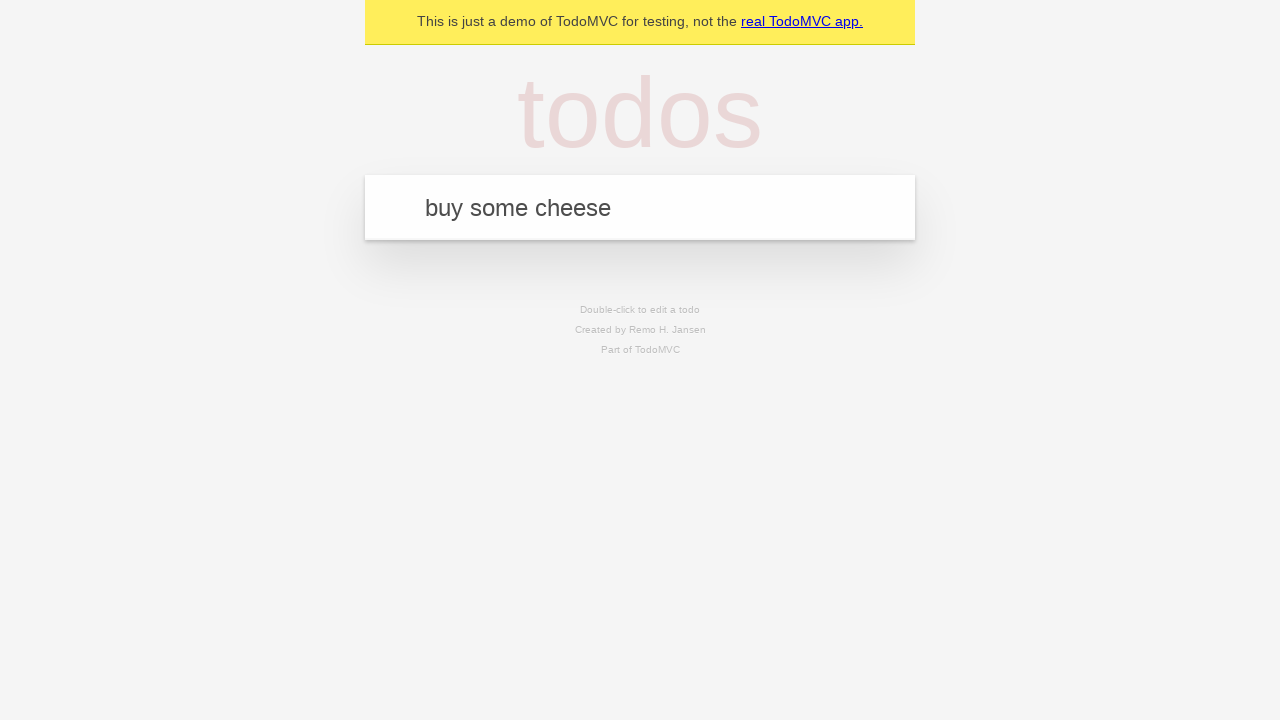

Pressed Enter to create first todo item on internal:attr=[placeholder="What needs to be done?"i]
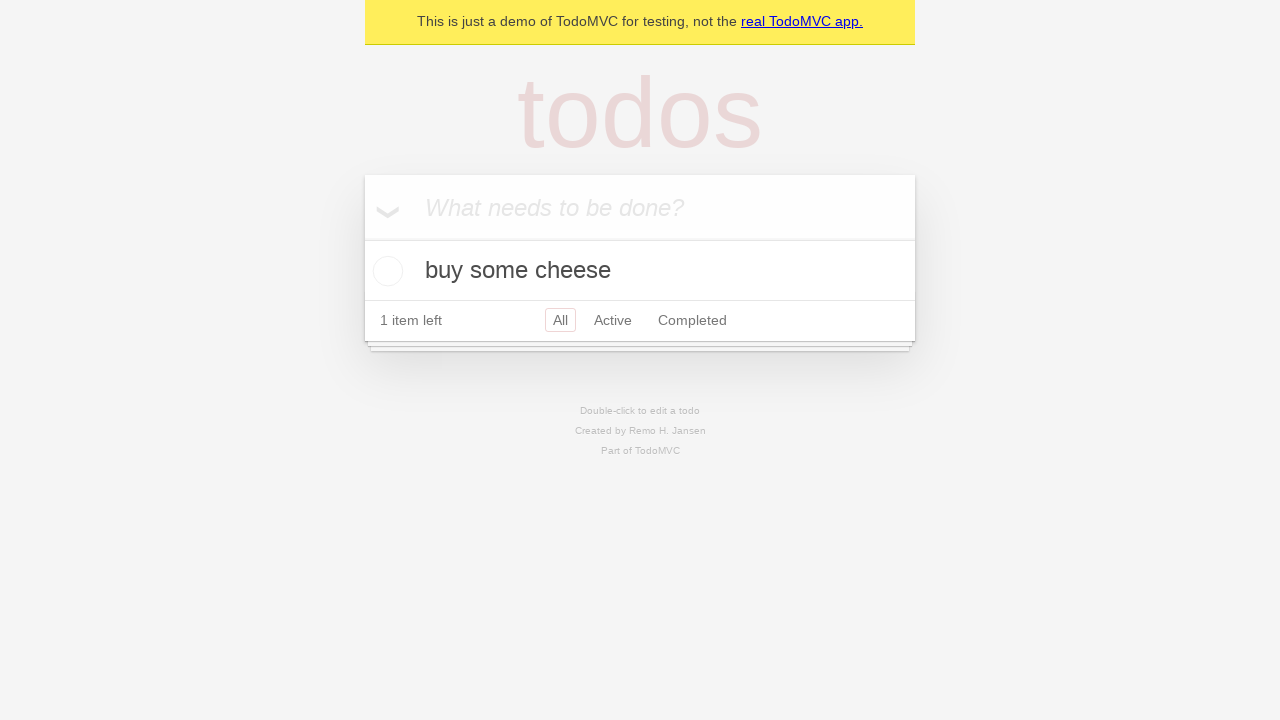

First todo item appeared in the list
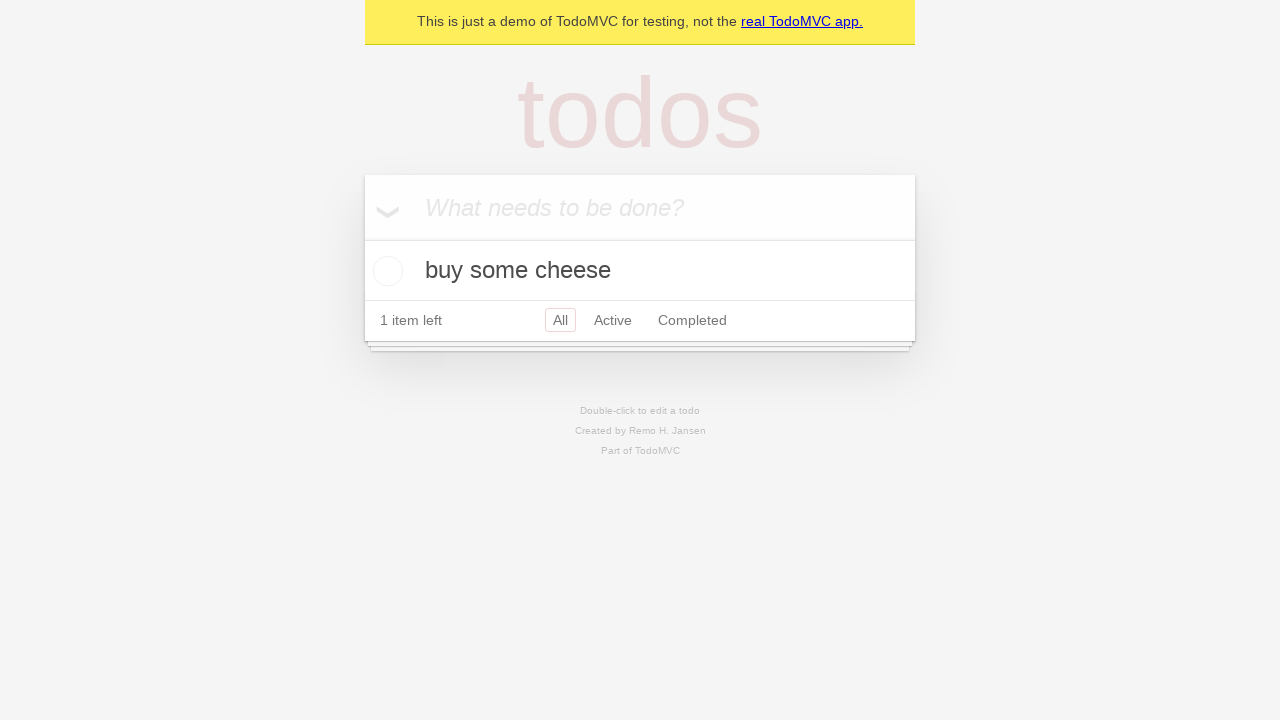

Filled second todo item with 'feed the cat' on internal:attr=[placeholder="What needs to be done?"i]
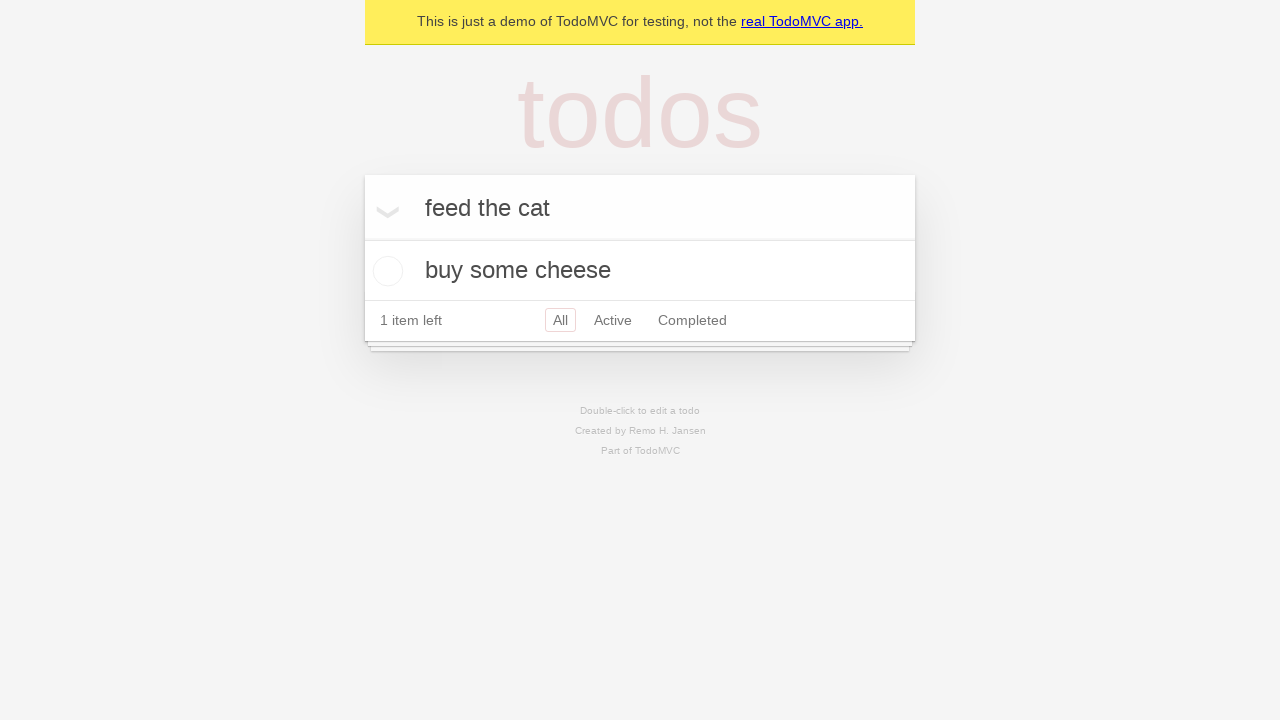

Pressed Enter to create second todo item on internal:attr=[placeholder="What needs to be done?"i]
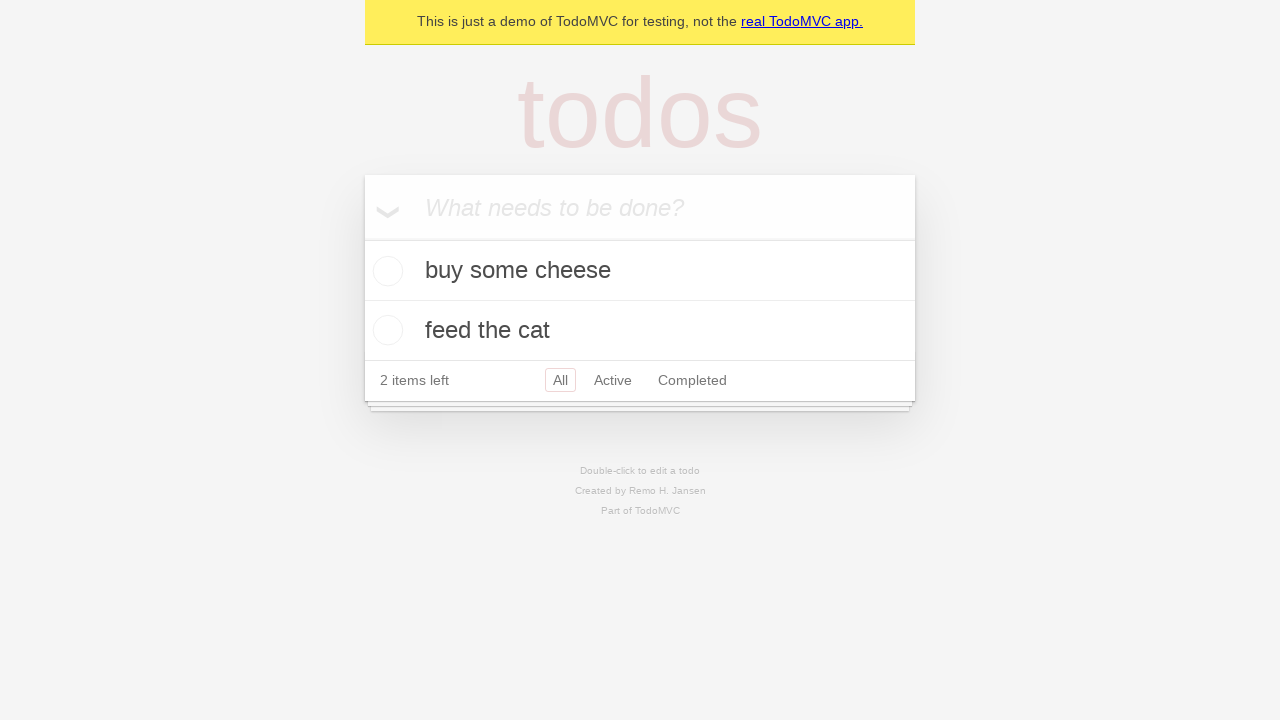

Second todo item appeared in the list
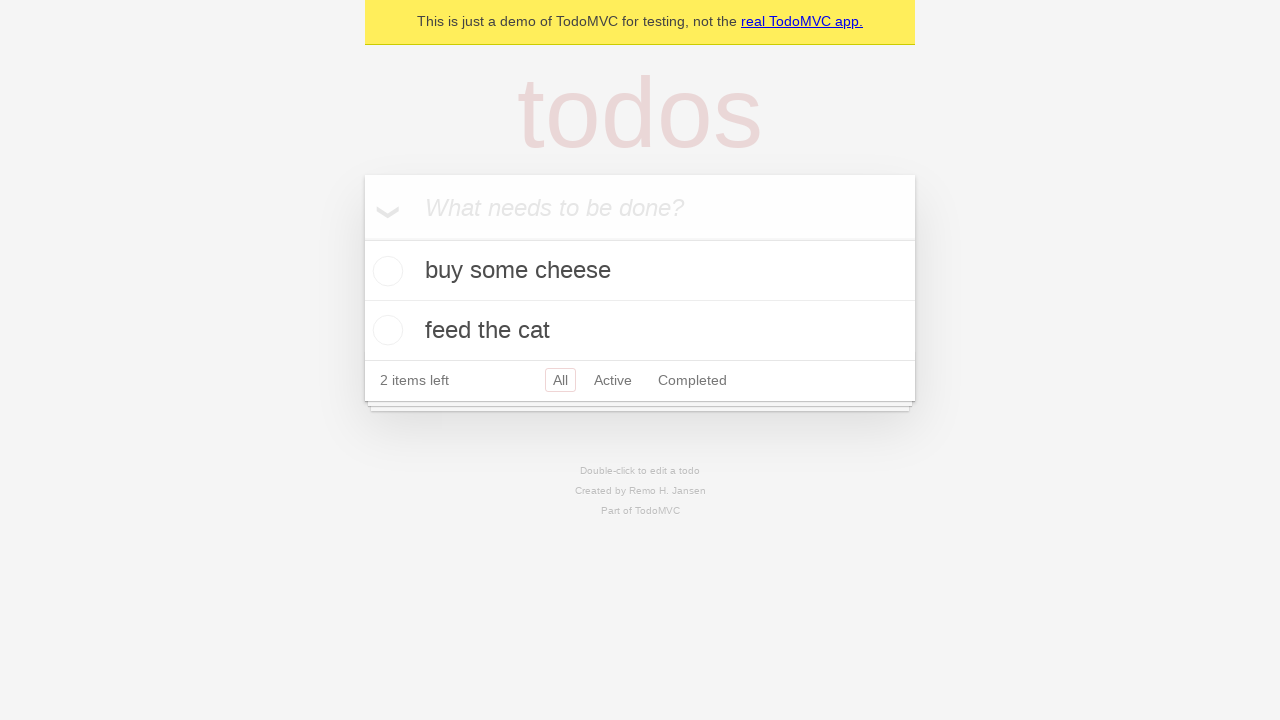

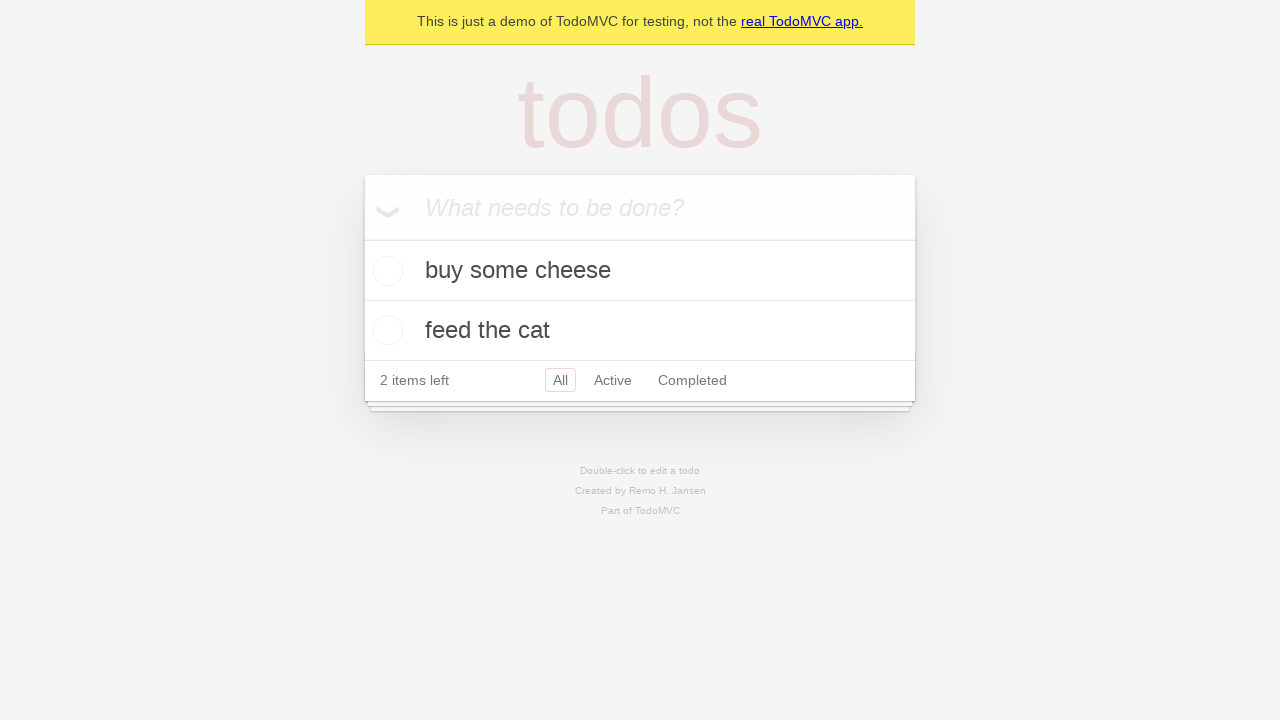